Navigates to the Infosys homepage and verifies that the page loads successfully by checking for the navbar brand element and confirming that links are present on the page.

Starting URL: https://www.infosys.com/

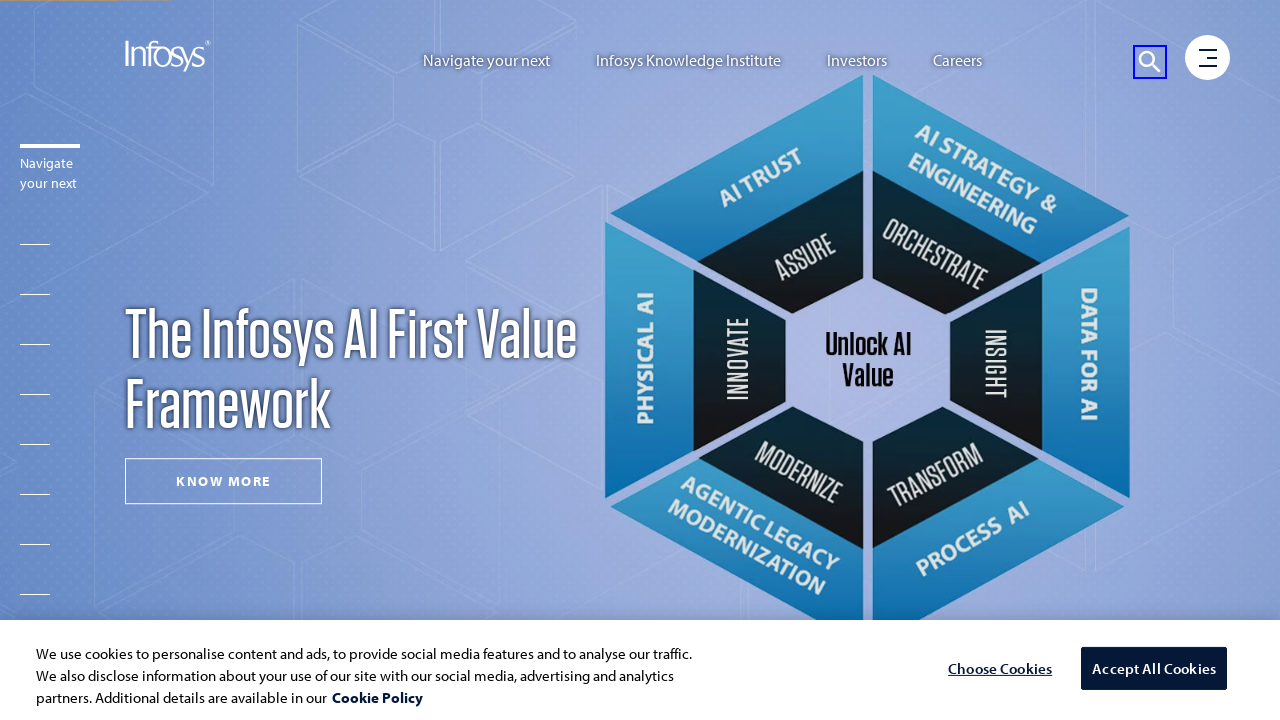

Waited for navbar brand element to load (page loaded successfully)
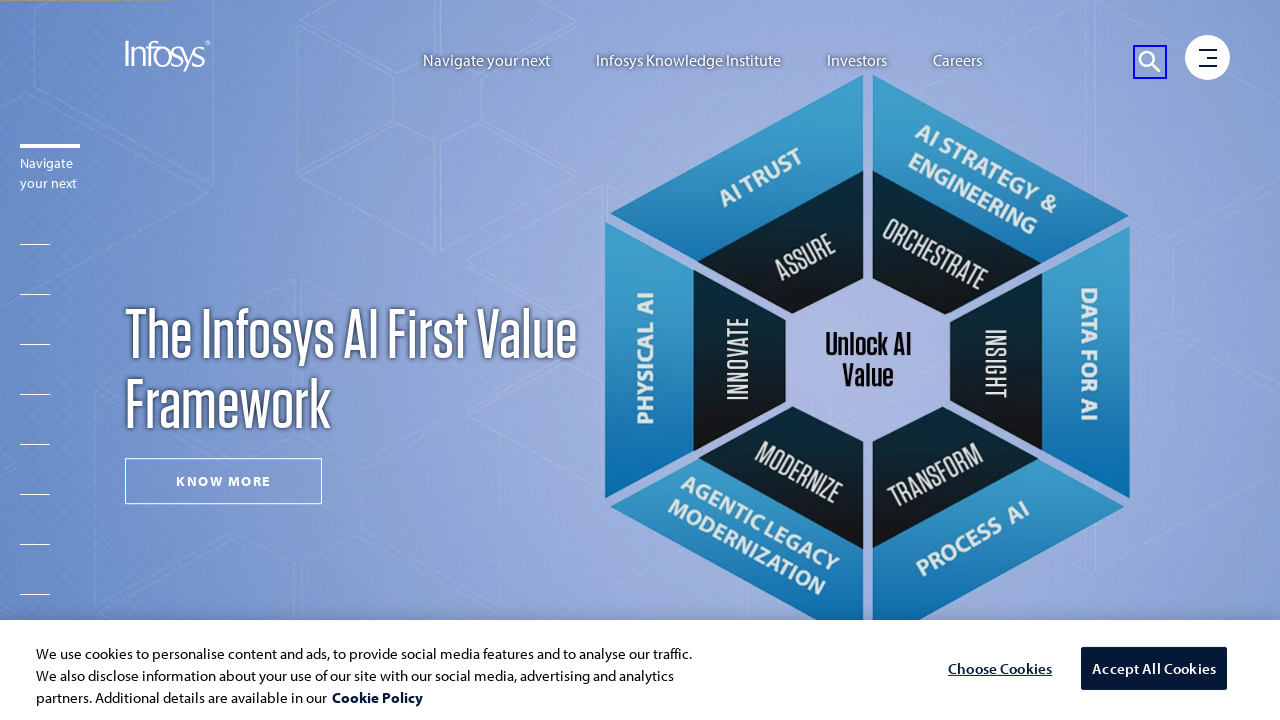

Retrieved all link elements from the page
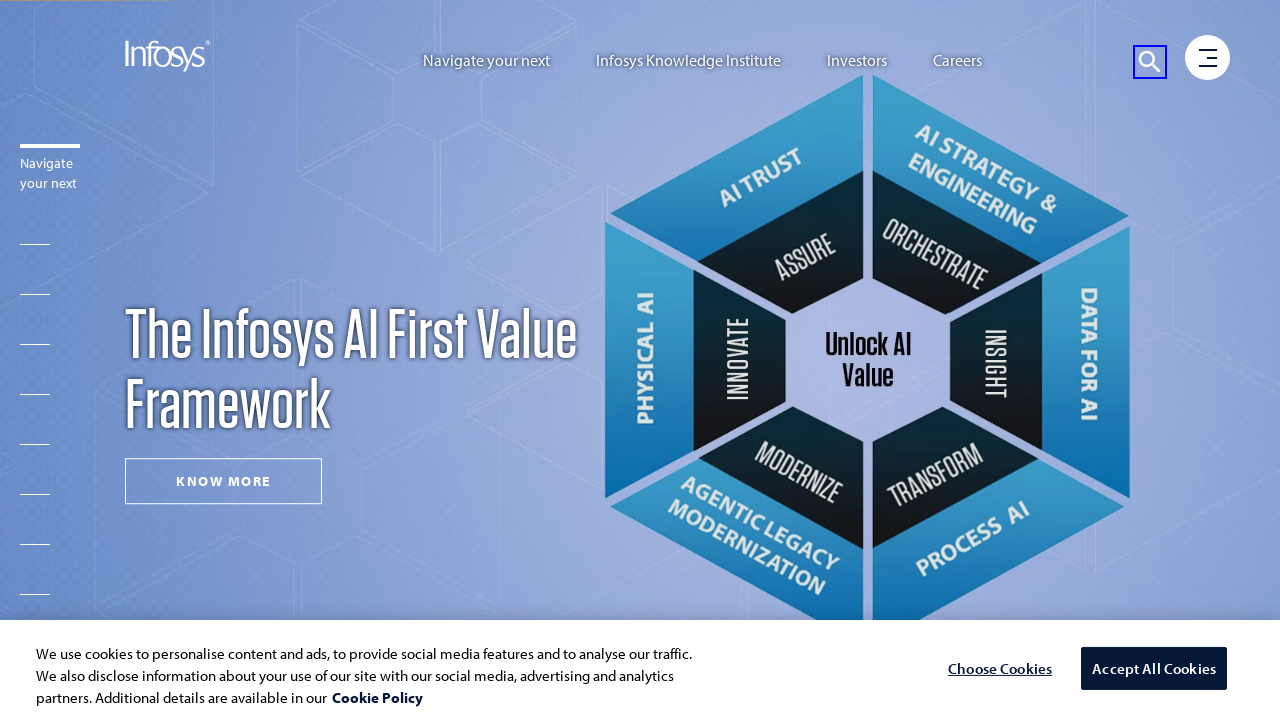

Verified that links are present on the page (309 links found)
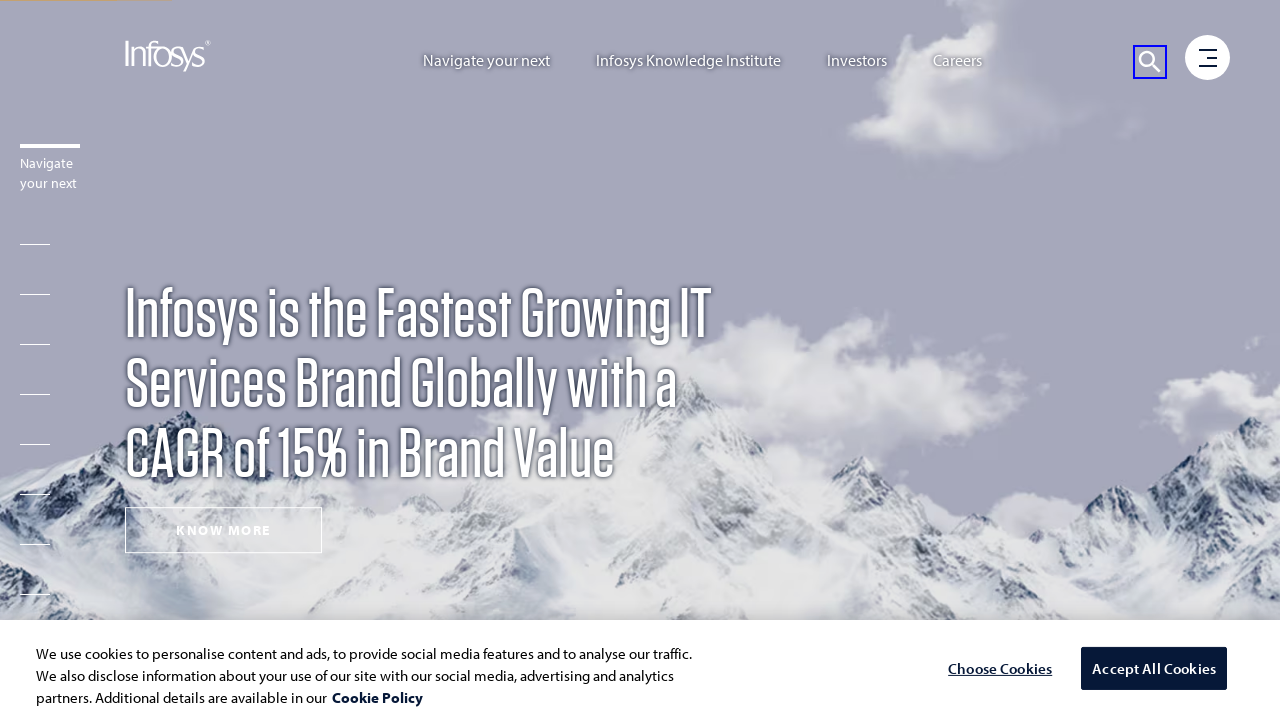

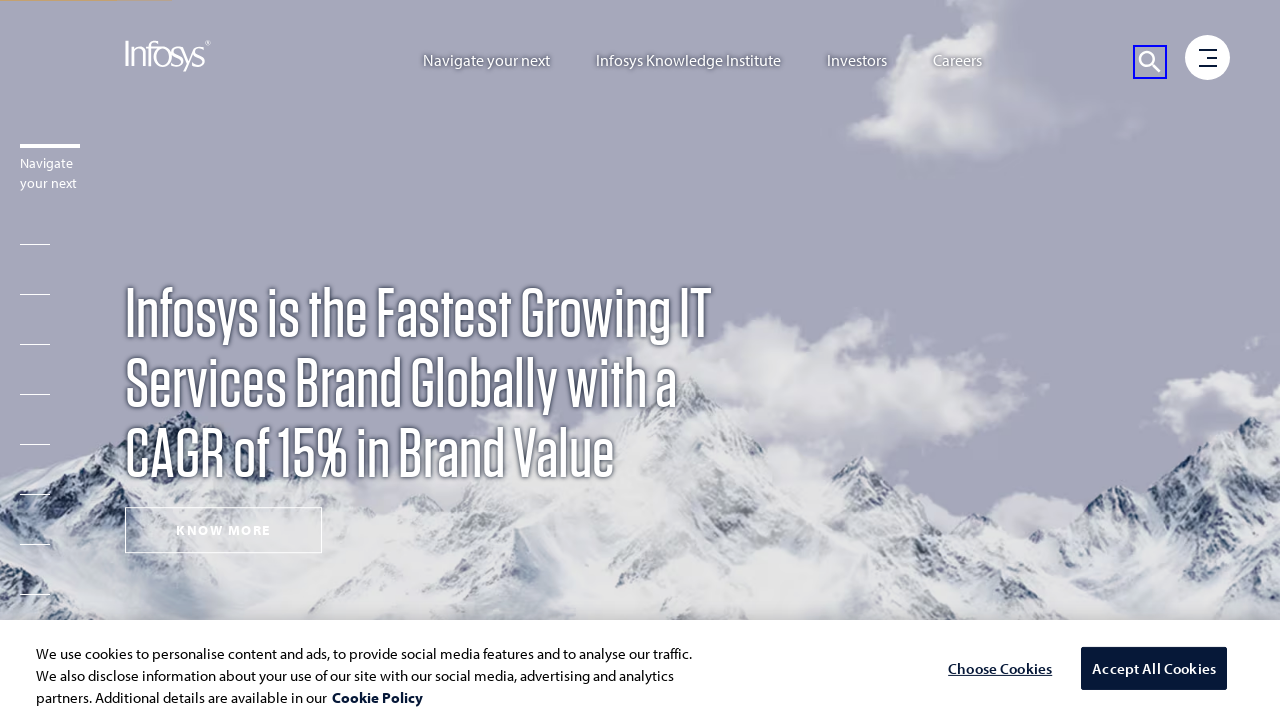